Tests closing a modal dialog by pressing Escape key on the OK button

Starting URL: https://testpages.eviltester.com/styled/alerts/fake-alert-test.html

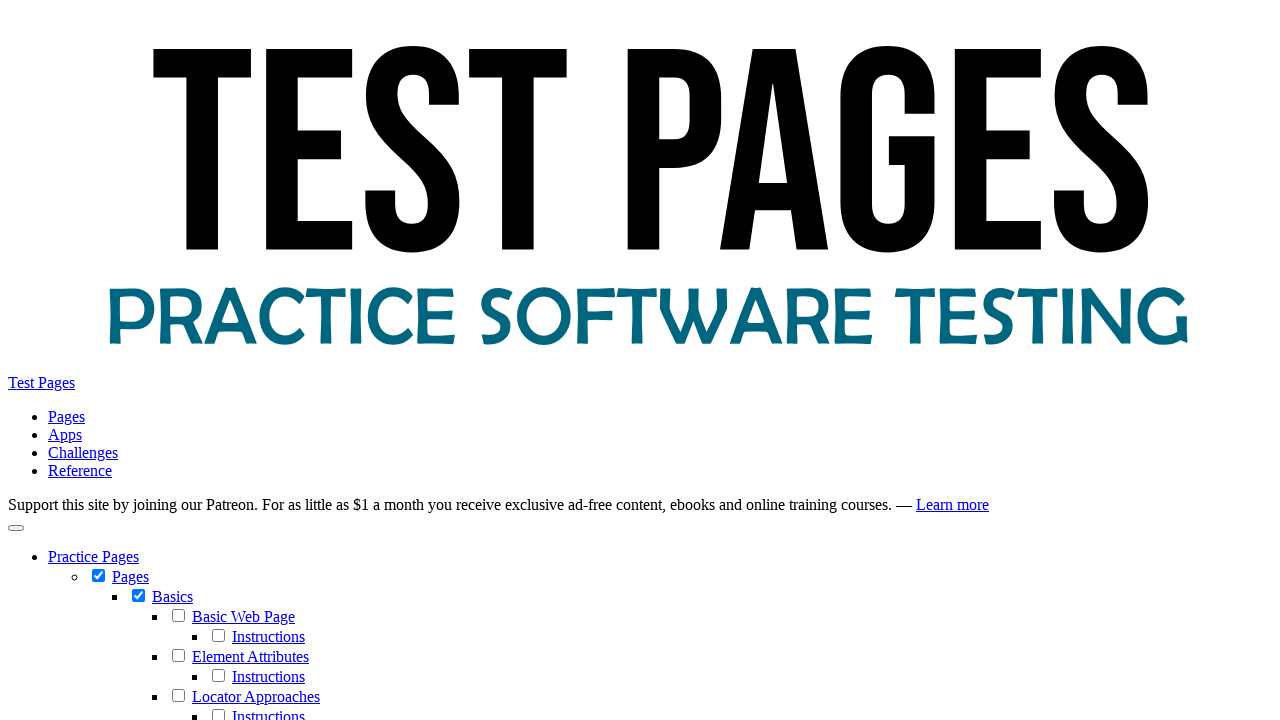

Clicked modal dialog button to open the fake alert at (70, 403) on #modaldialog
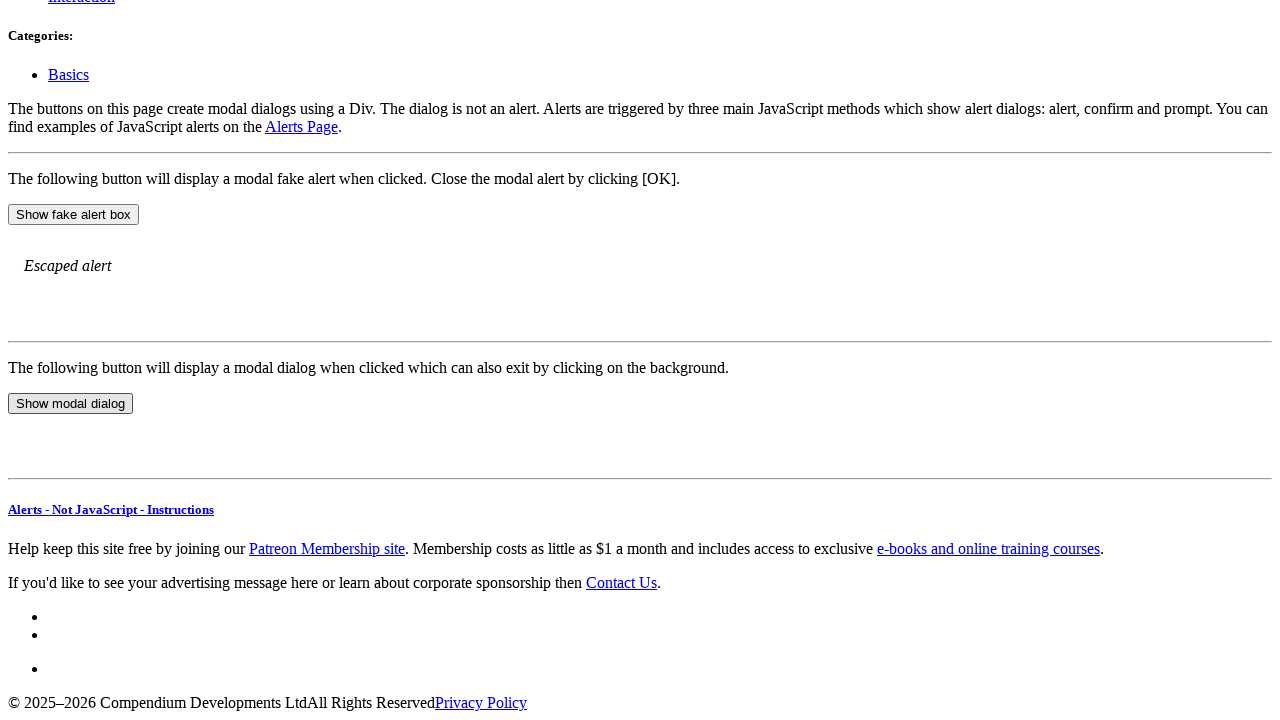

Pressed Escape key on the OK button to close the modal on #dialog-ok
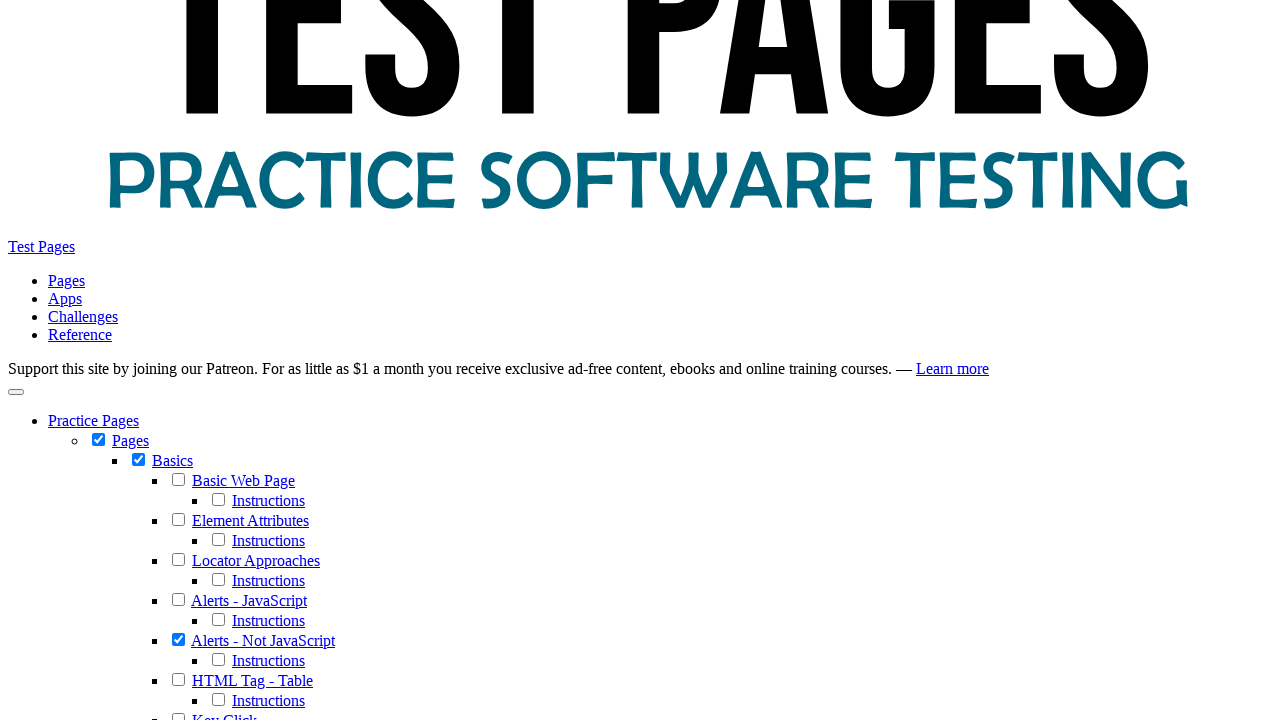

Verified that dialog text is hidden after pressing Escape
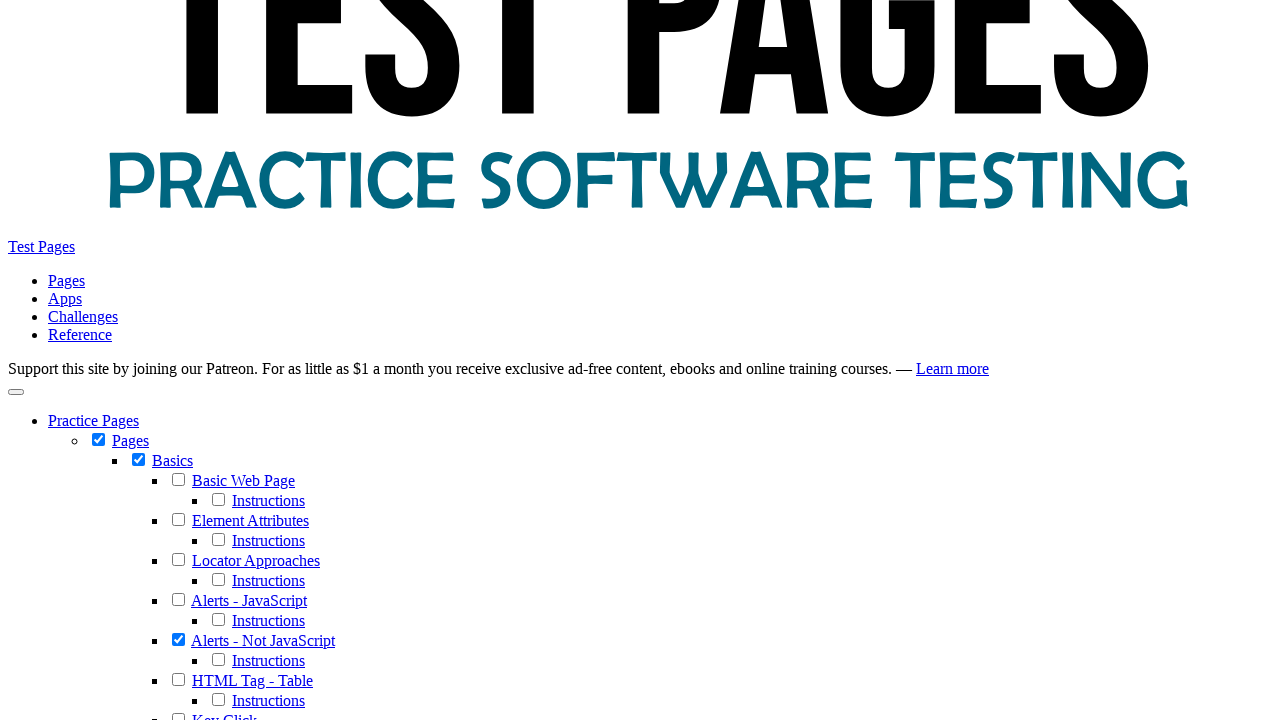

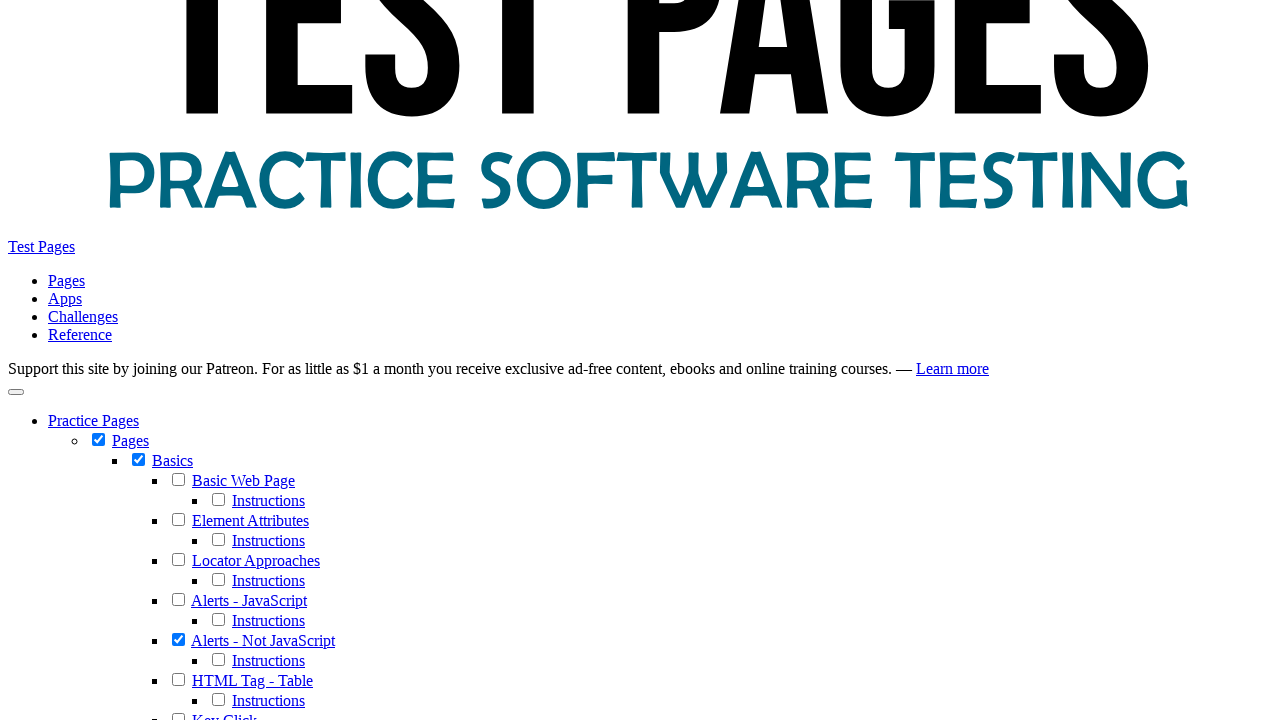